Tests navigation to Presse page via the footer link

Starting URL: https://shop.buy-club.net/

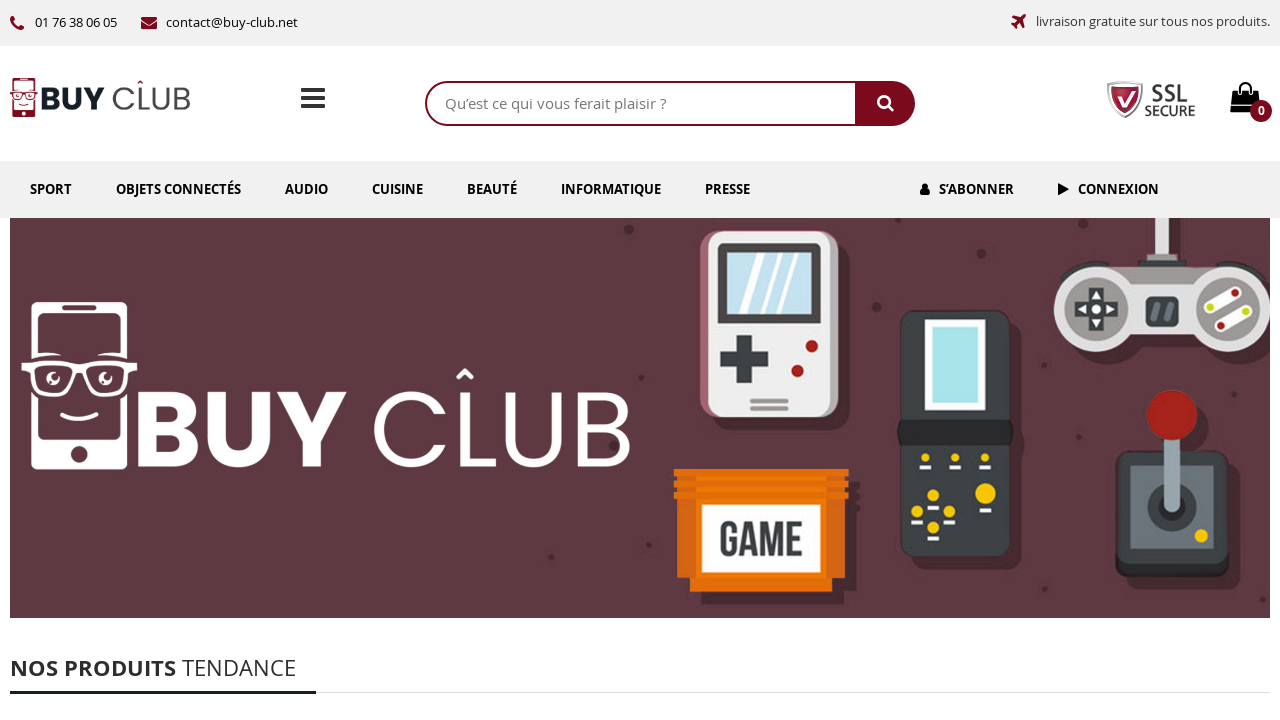

Waited for page to load with networkidle state
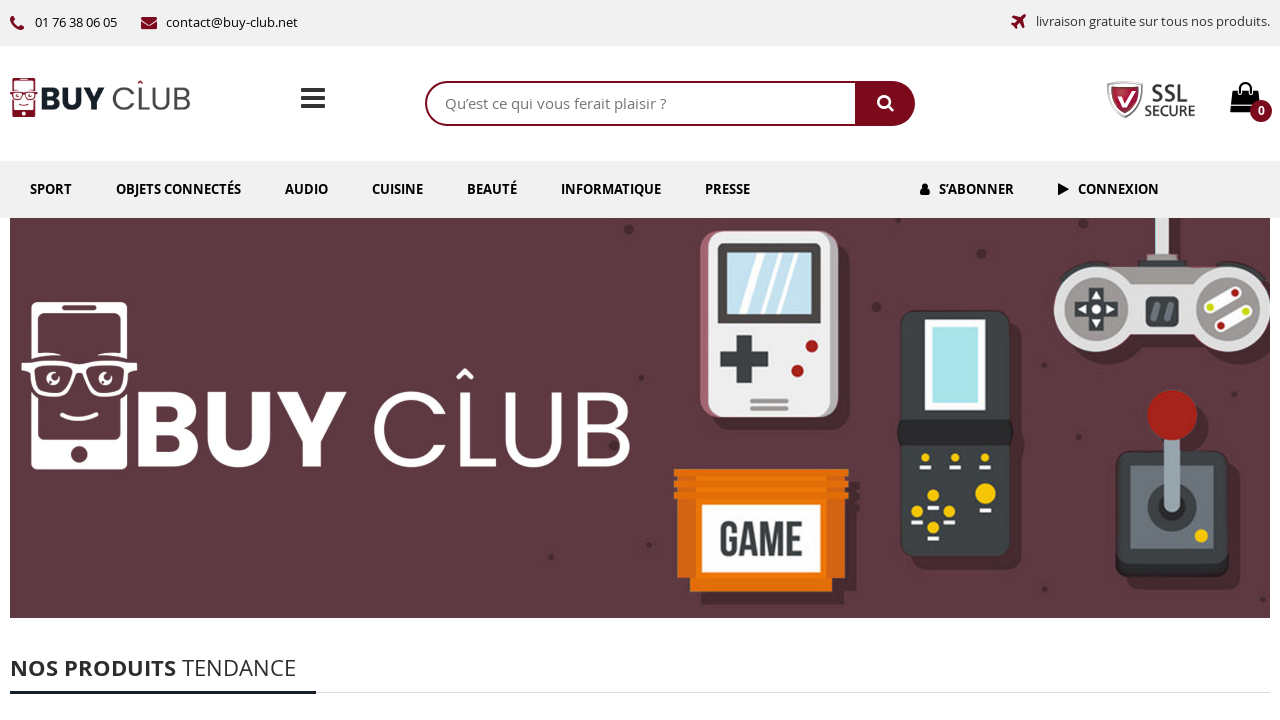

Clicked on Presse link in footer at (378, 479) on #menu-item-6026 >> internal:role=link[name="Presse"i]
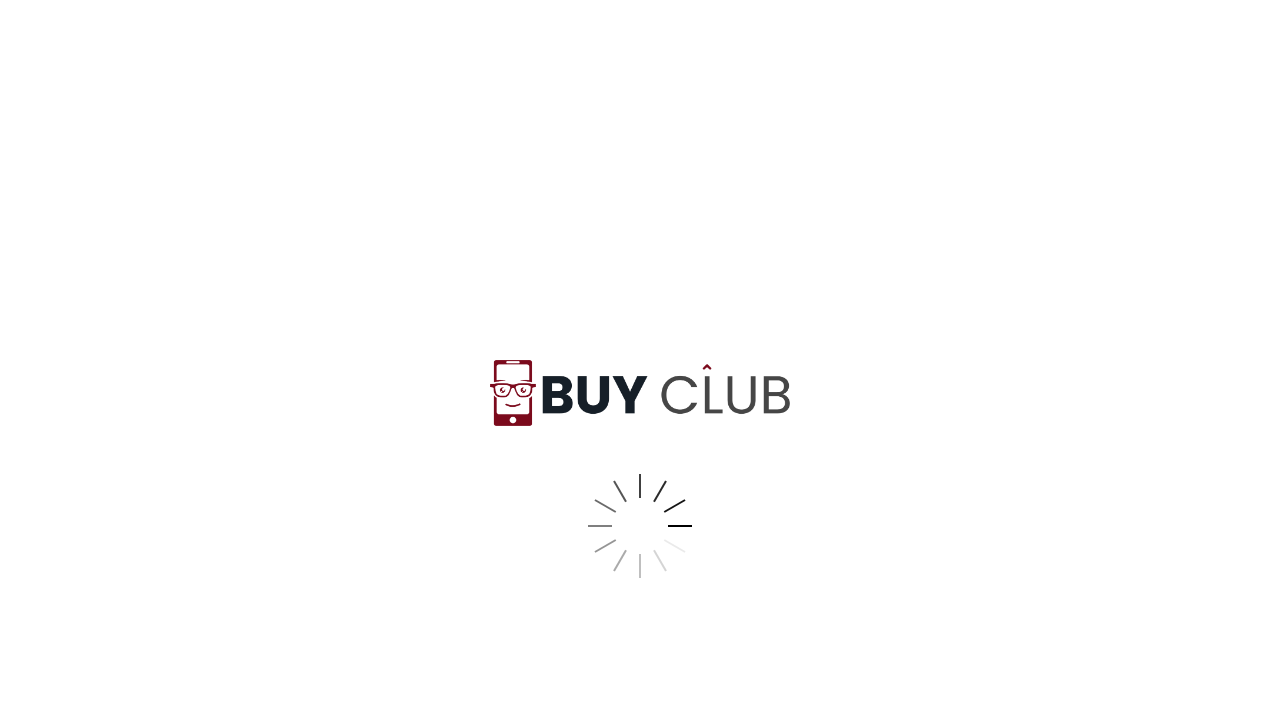

Navigated to Presse page at https://shop.buy-club.net/presse/
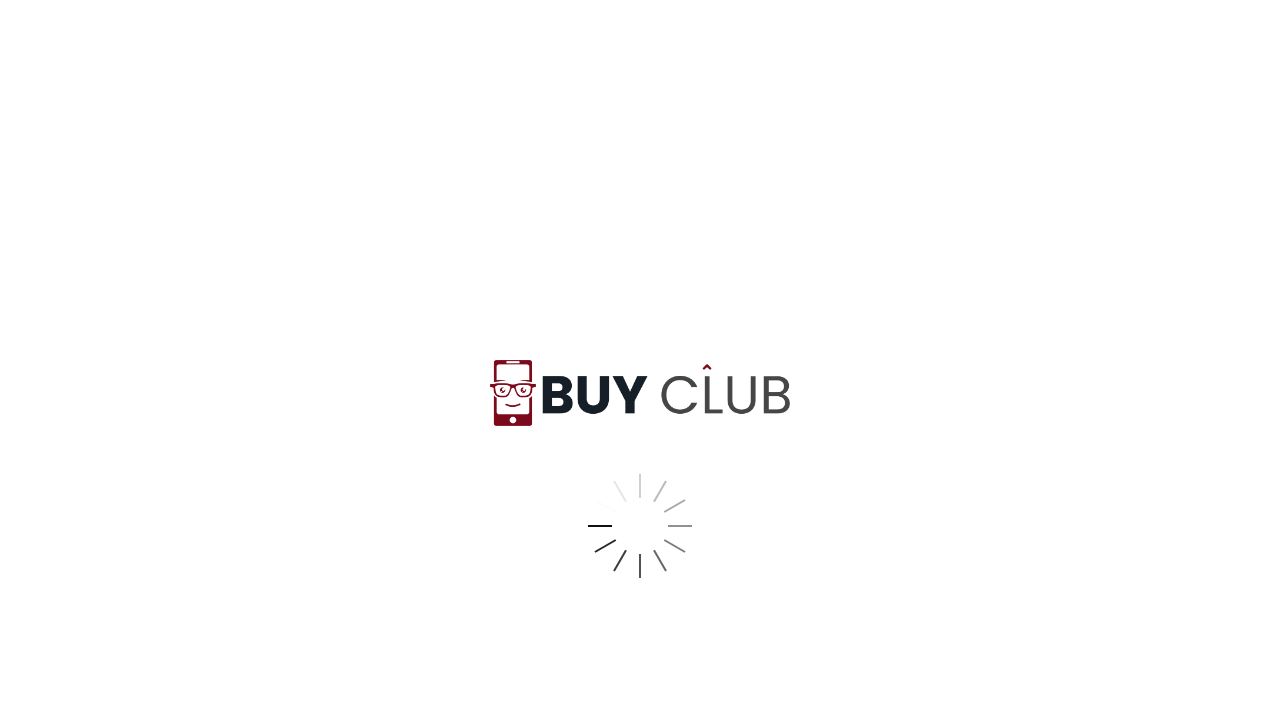

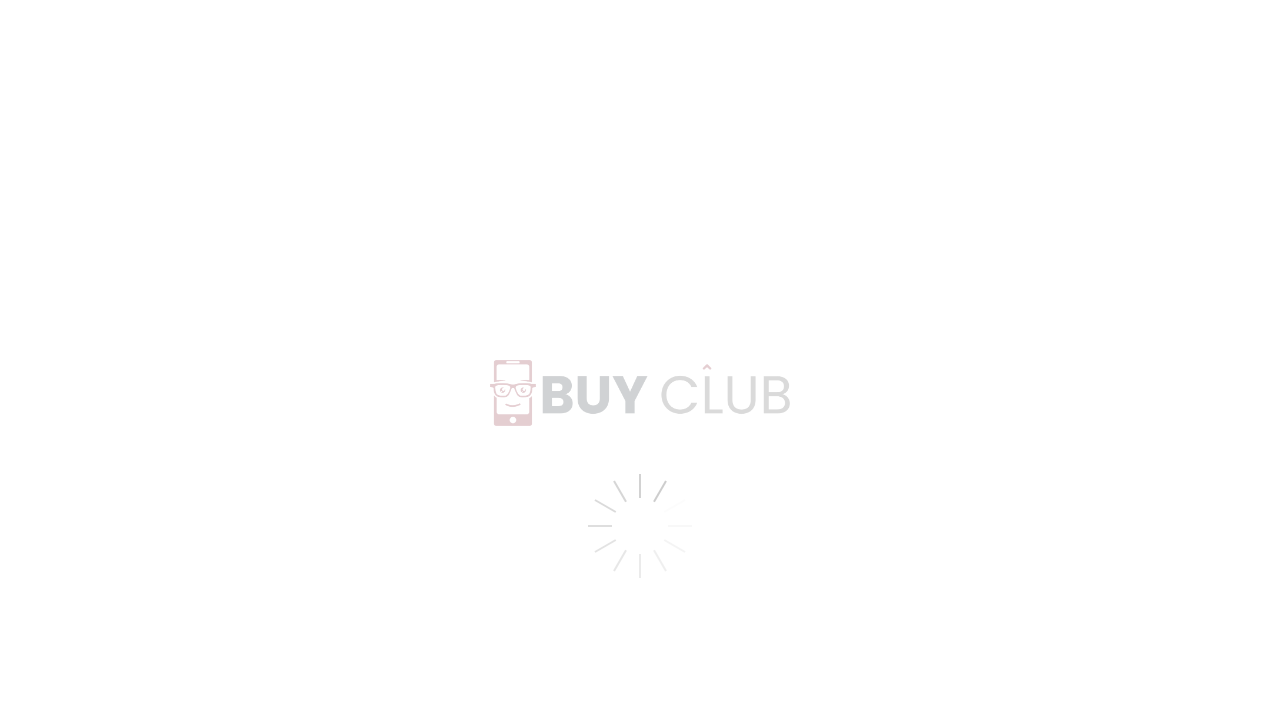